Tests an e-commerce shopping cart flow by adding multiple items to cart, applying a promo code, and verifying the discount message

Starting URL: https://rahulshettyacademy.com/seleniumPractise/

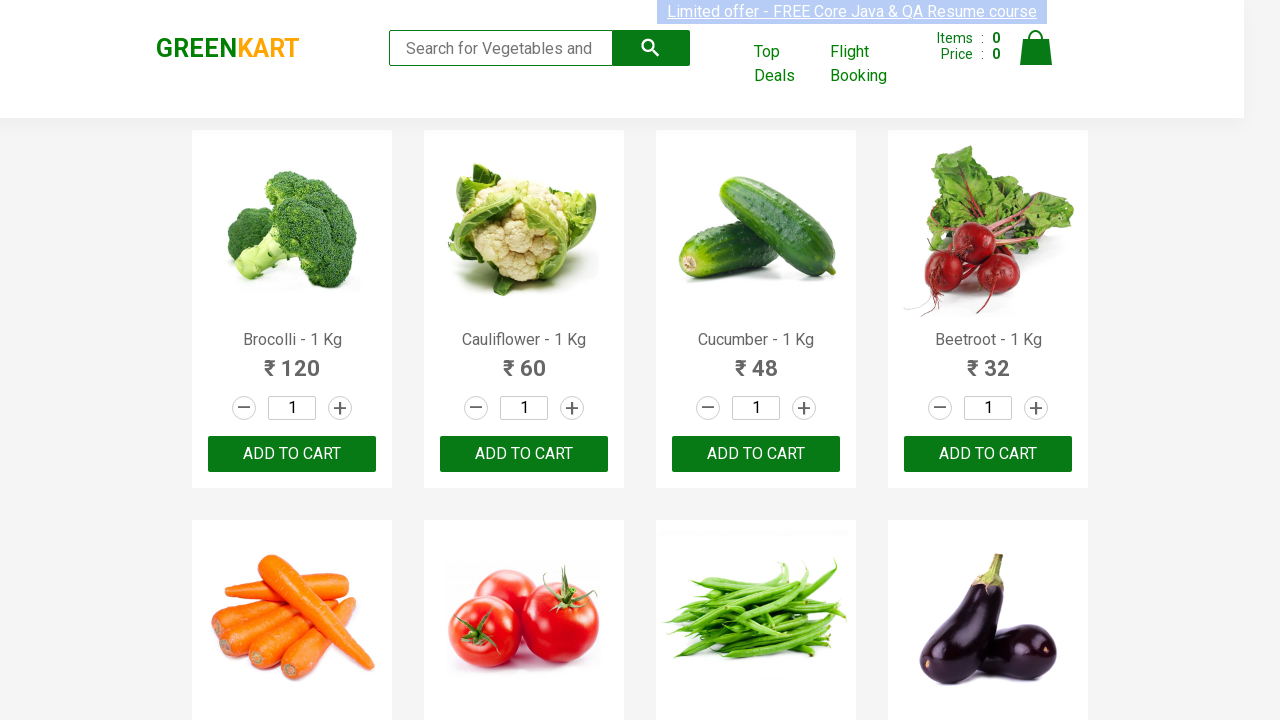

Retrieved all product elements from the page
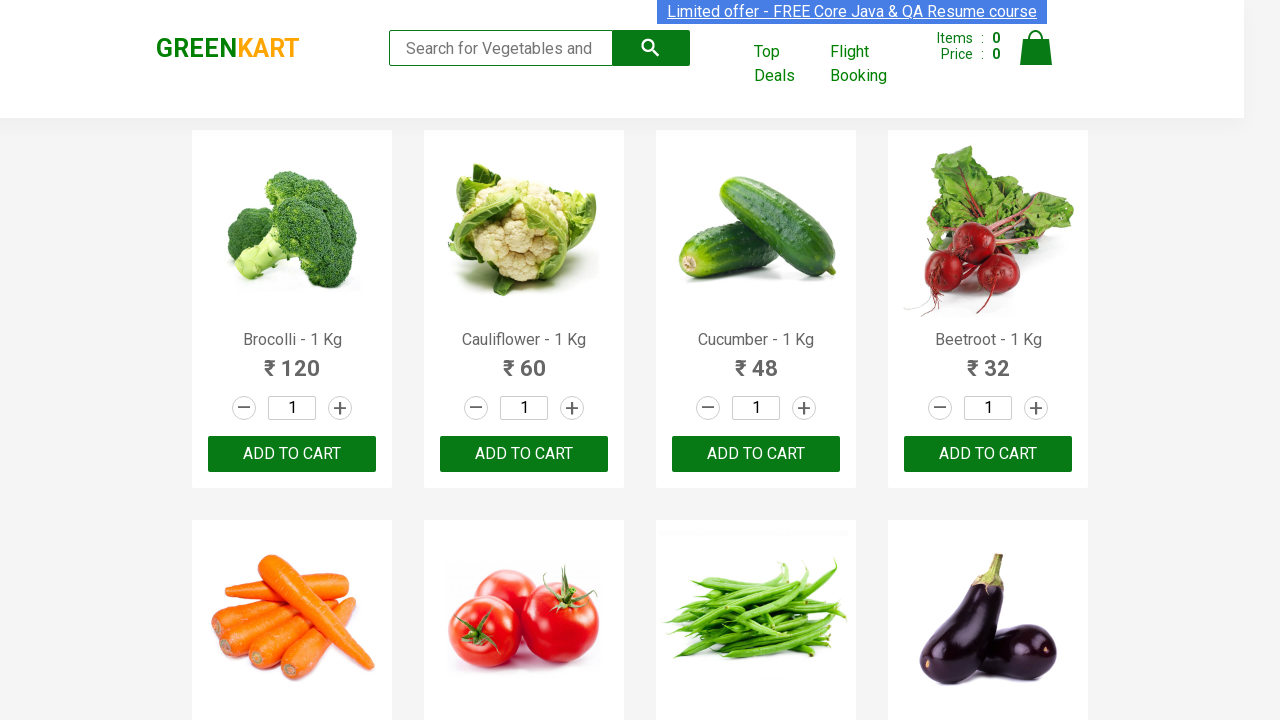

Added 'Brocolli' to cart
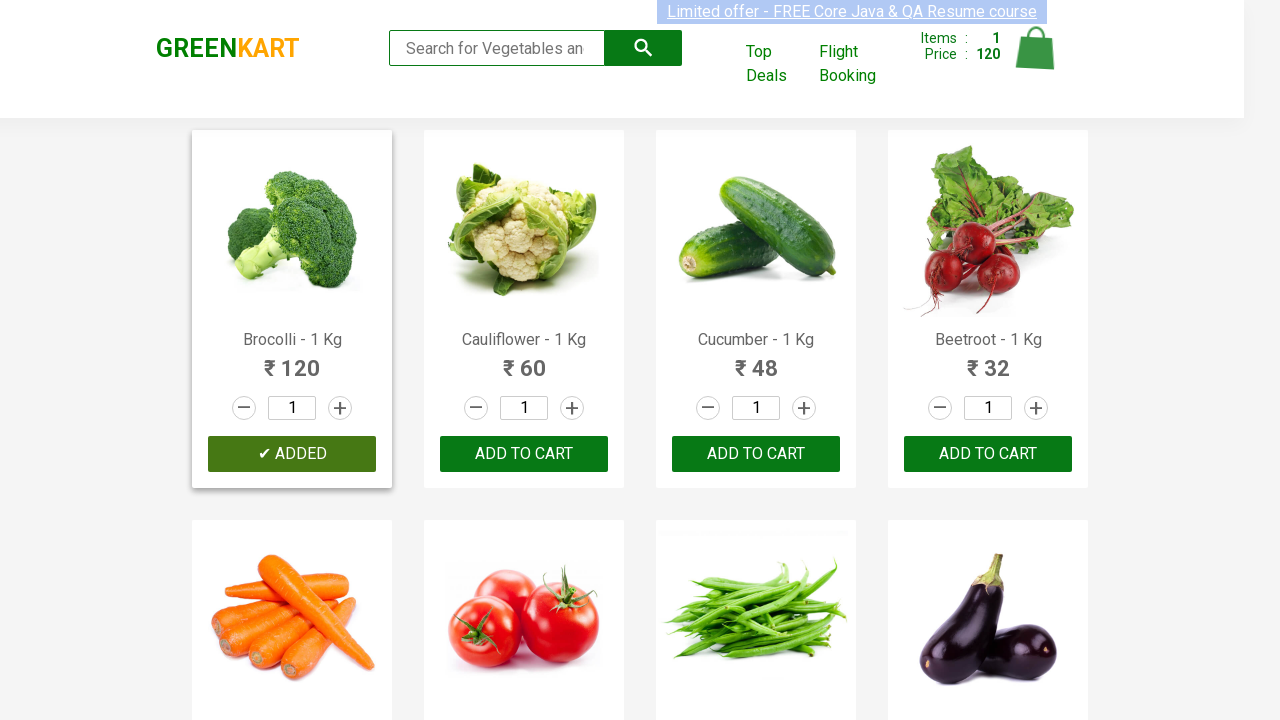

Added 'Cucumber' to cart
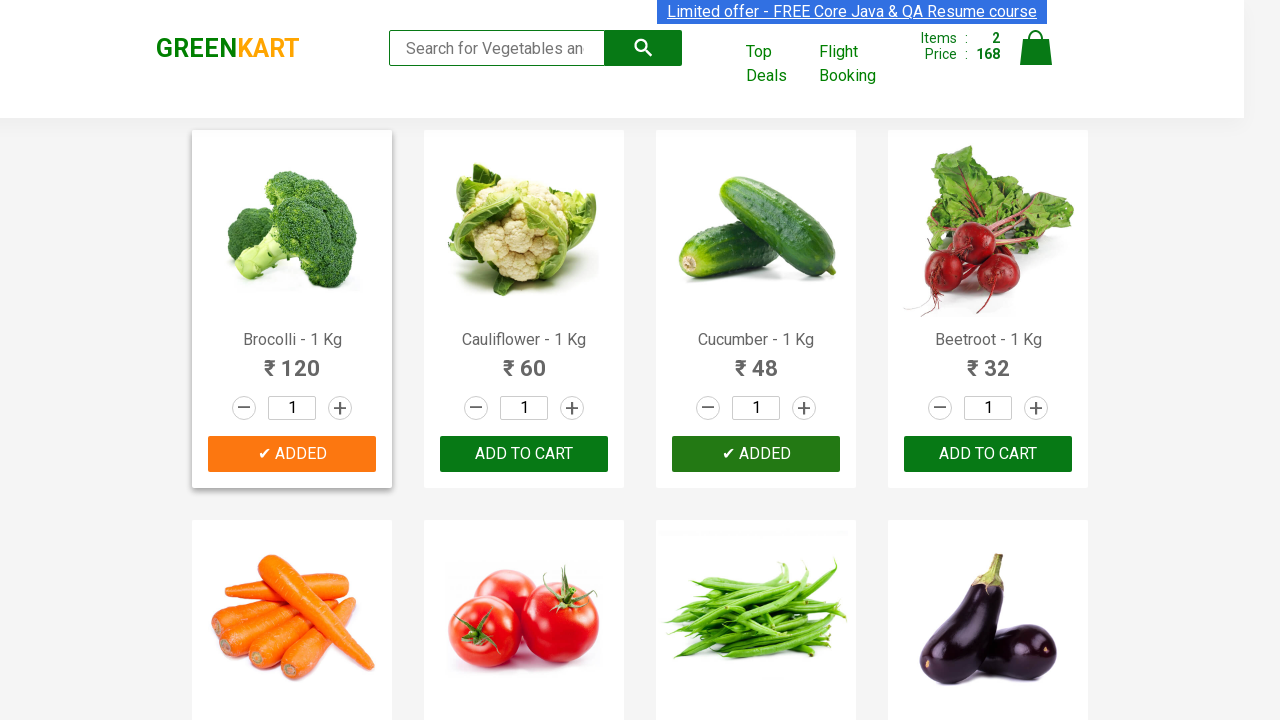

Added 'Beetroot' to cart
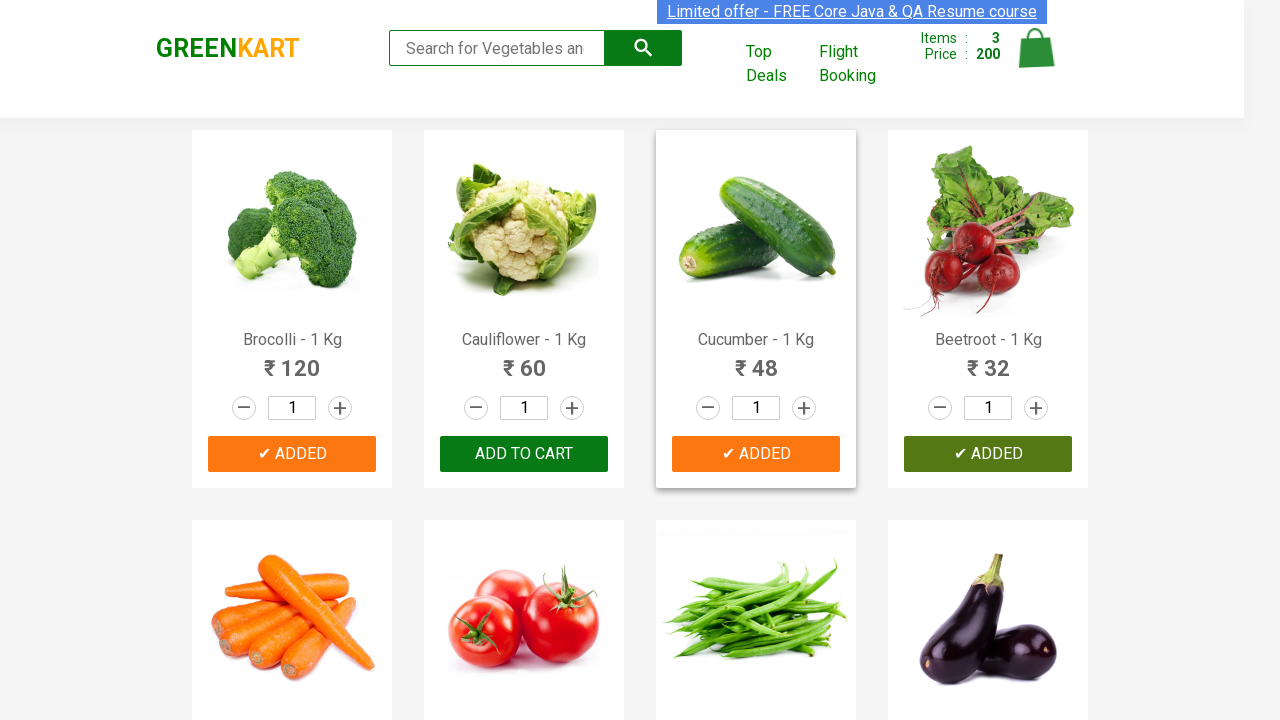

Clicked on cart icon at (1036, 48) on img[alt='Cart']
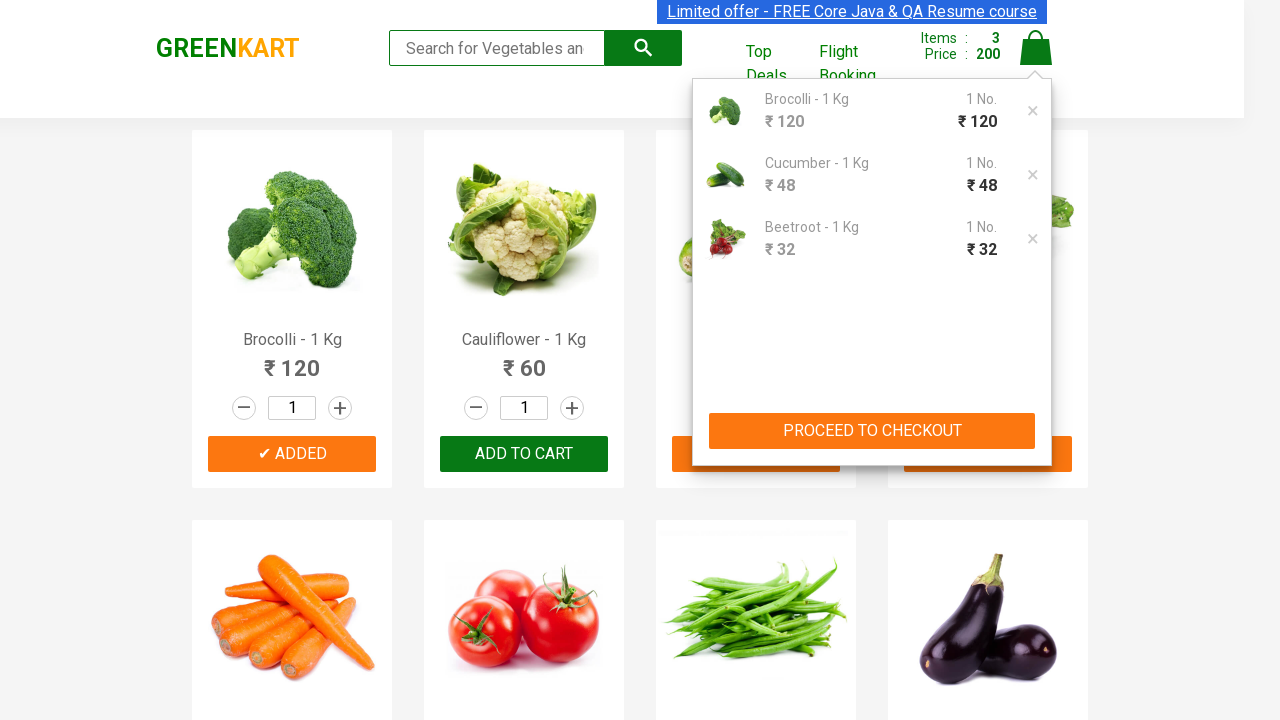

Clicked PROCEED TO CHECKOUT button at (872, 431) on xpath=//button[contains(text(),'PROCEED TO CHECKOUT')]
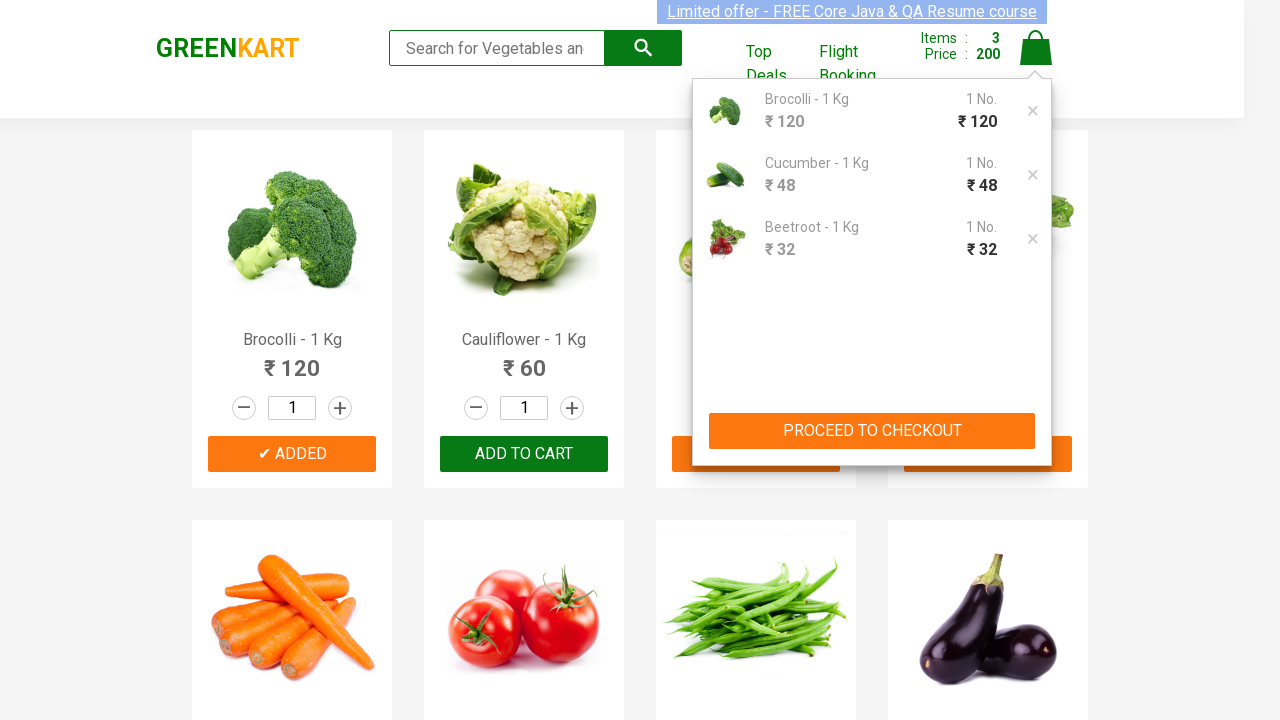

Promo code input field is now visible
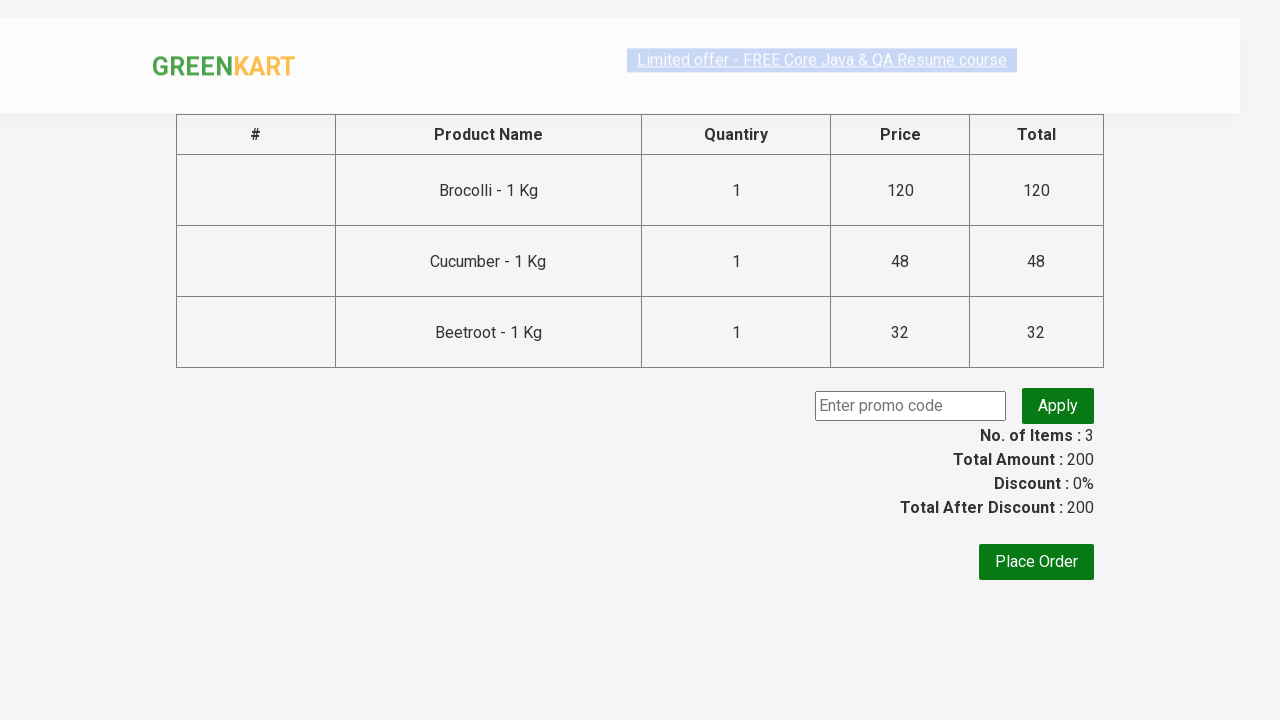

Entered promo code 'rahulshettyacademy' on input.promoCode
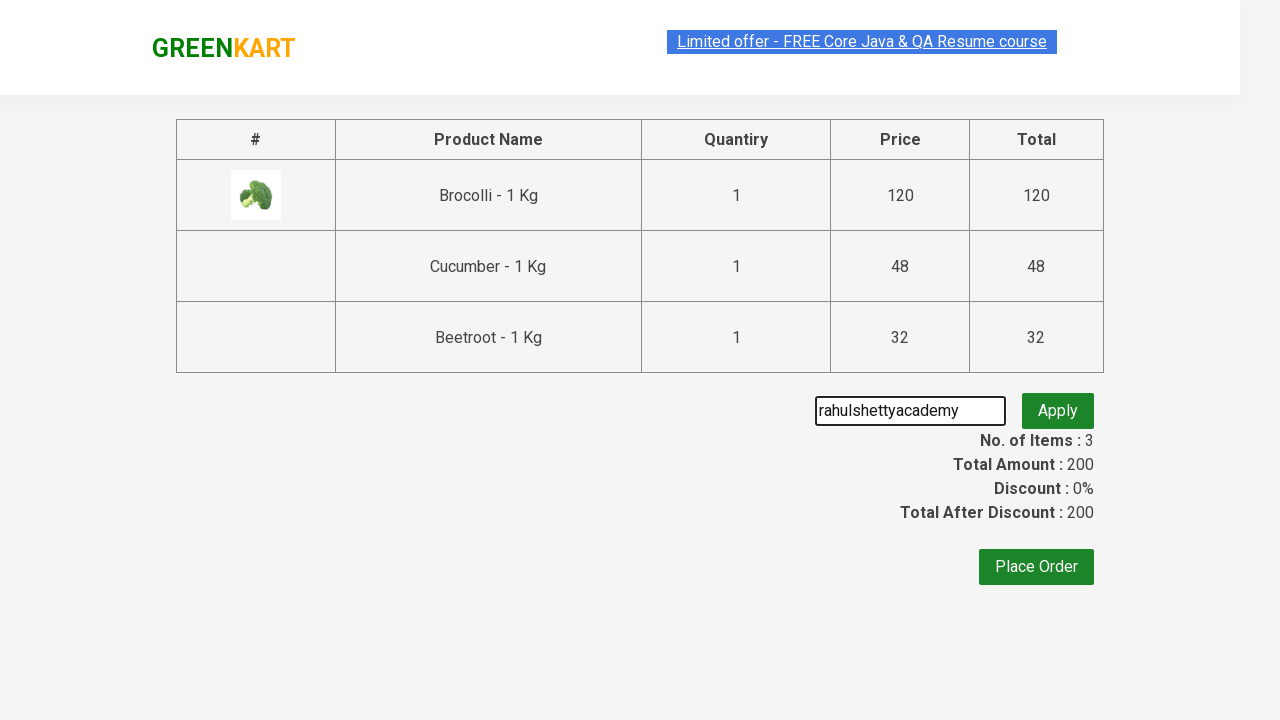

Clicked apply promo button at (1058, 406) on button.promoBtn
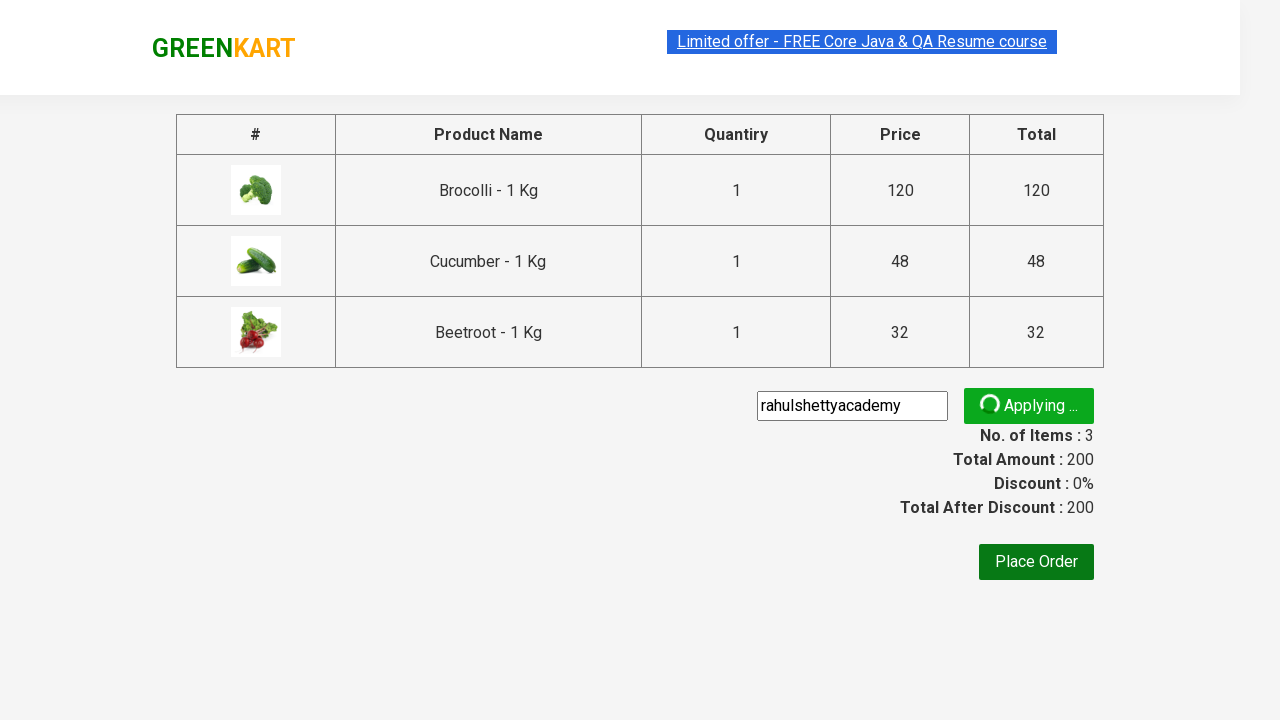

Promo info message is now visible
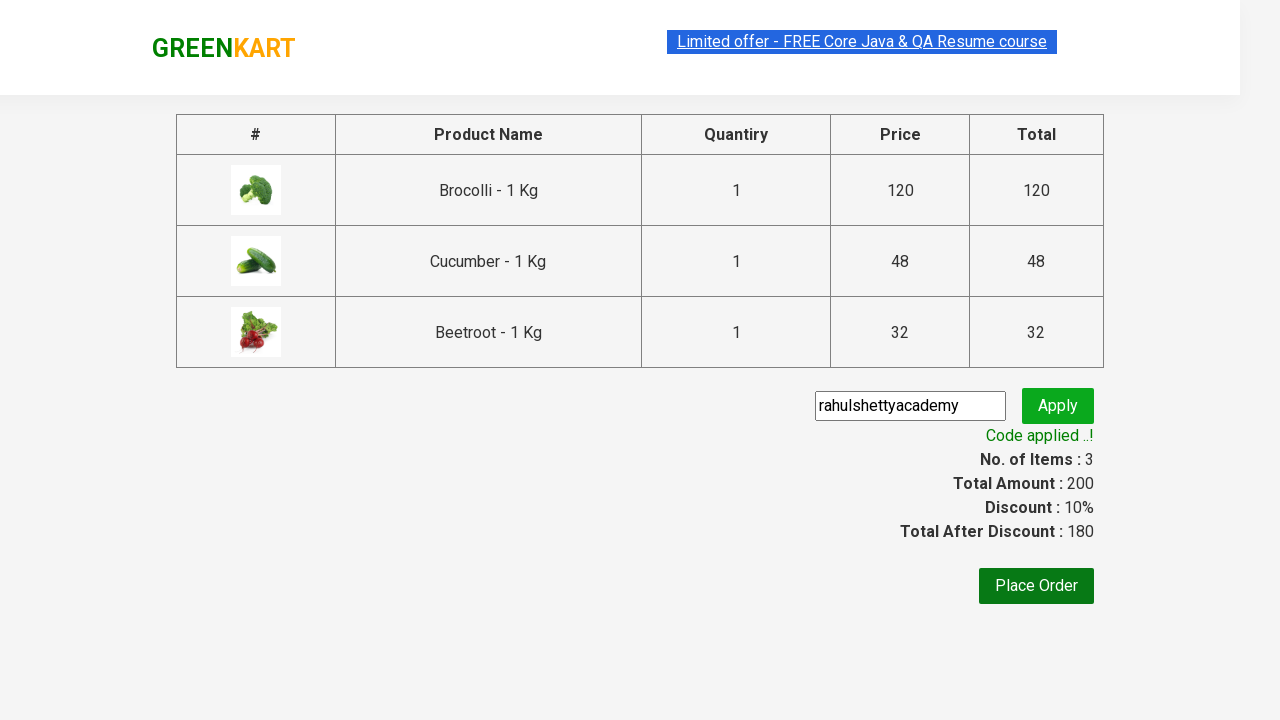

Verified promo discount message: 'Code applied ..!'
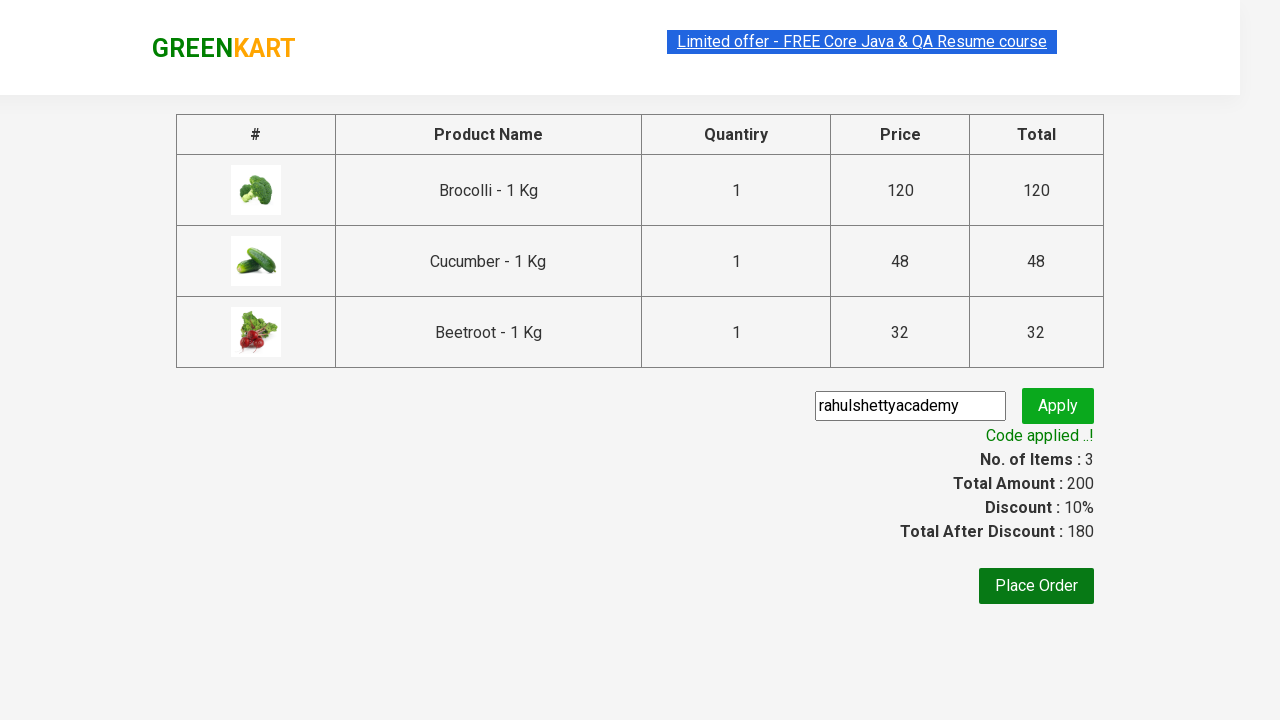

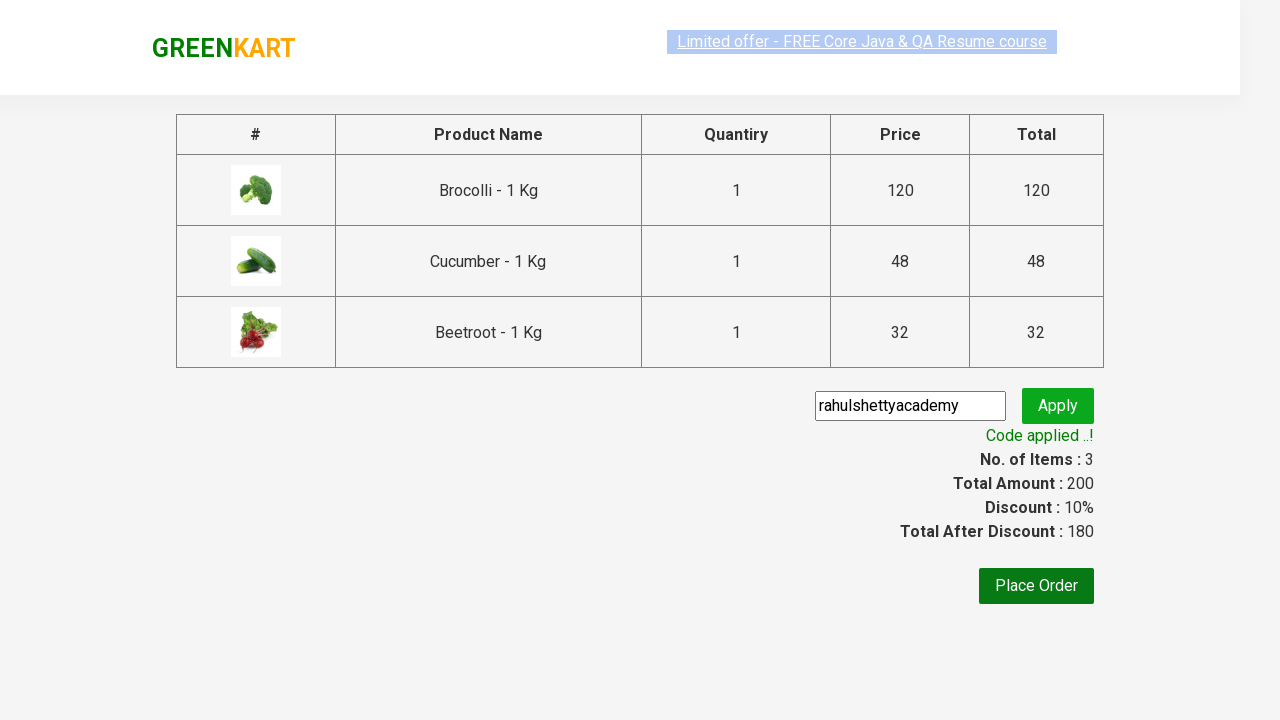